Tests checkbox interaction by navigating to a practice page, scrolling to reveal all checkboxes, and clicking each checkbox on the page.

Starting URL: https://practice.expandtesting.com/checkboxes

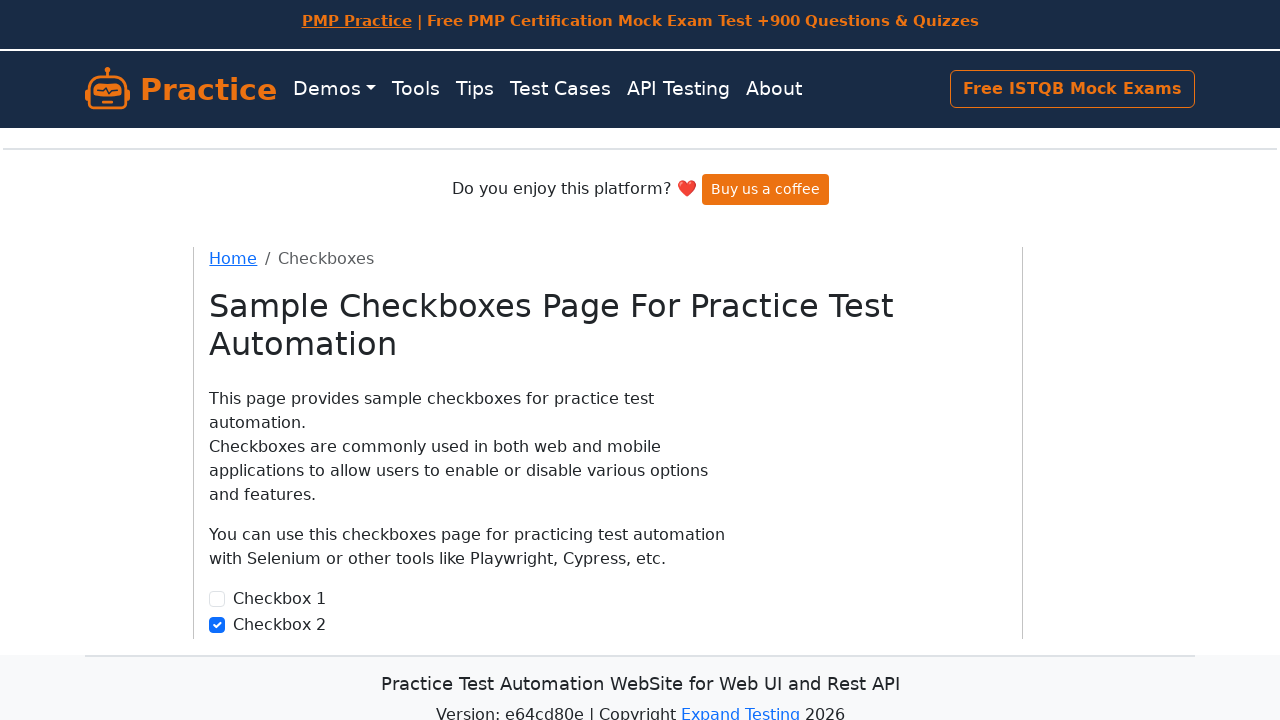

Scrolled to the bottom of the page to reveal all checkboxes
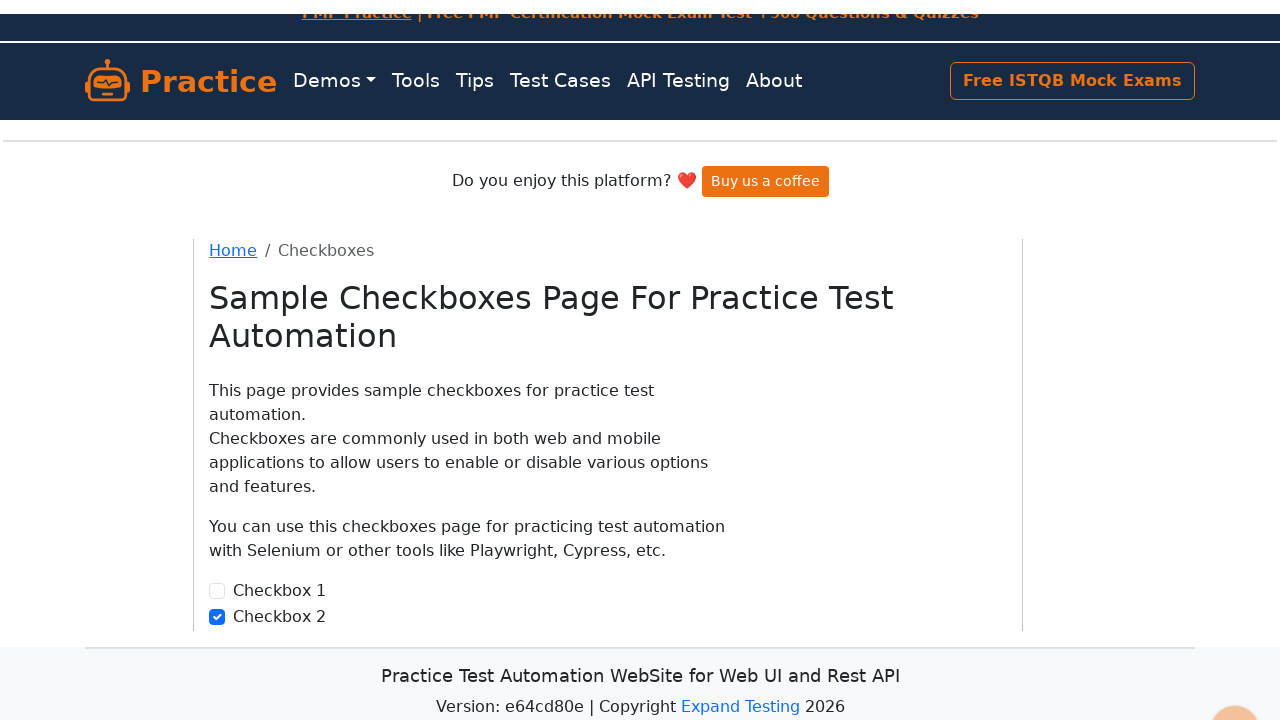

Waited for checkboxes to be visible on the page
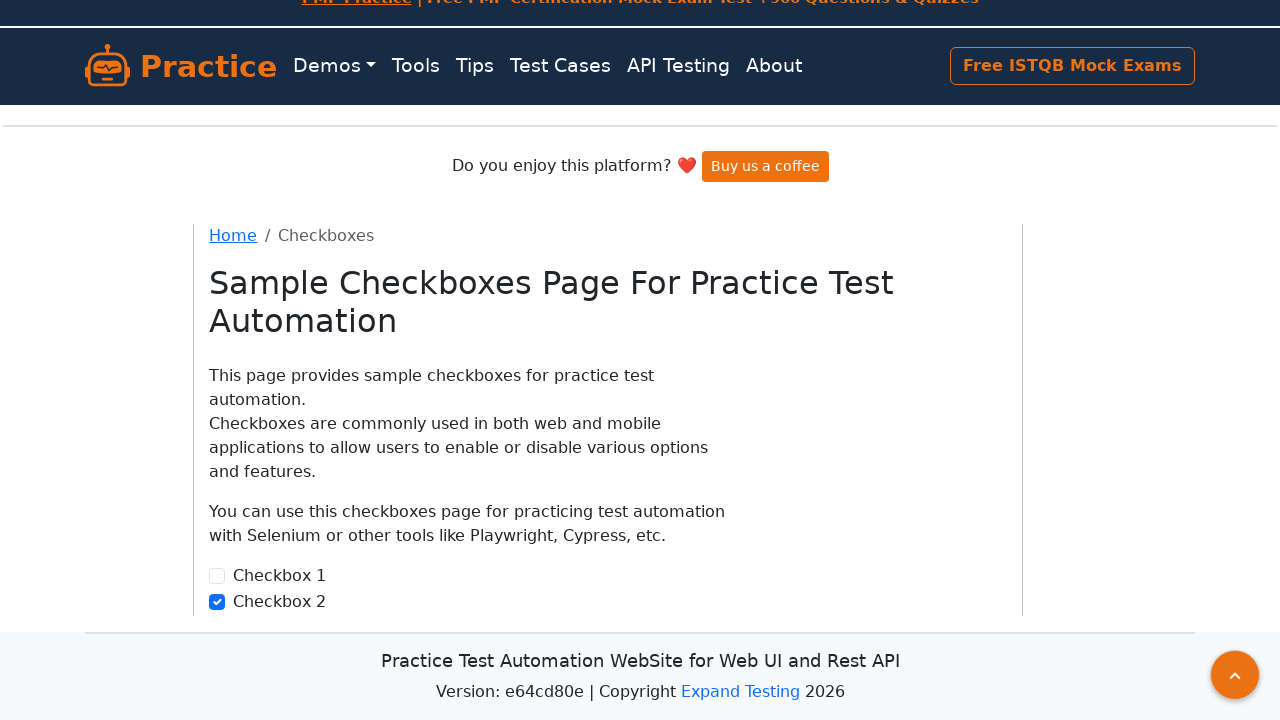

Located all checkboxes on the page
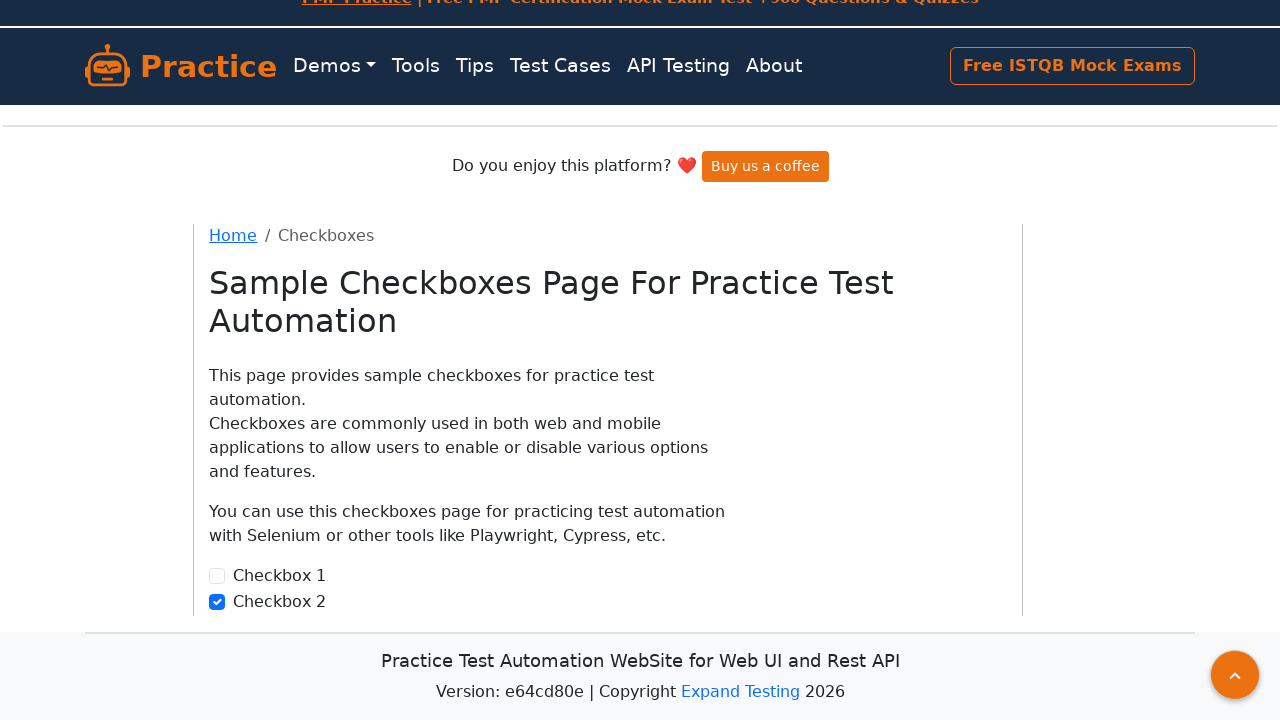

Found 2 checkboxes on the page
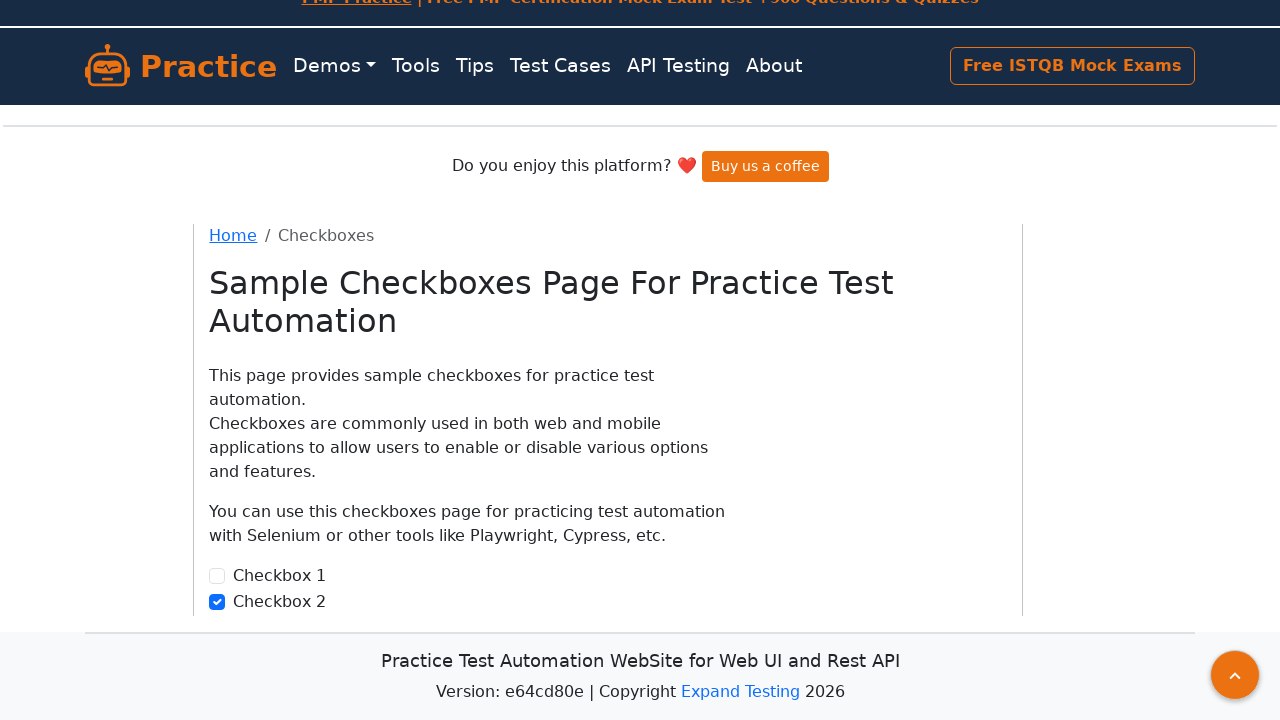

Clicked checkbox 1 of 2 at (217, 576) on input.form-check-input >> nth=0
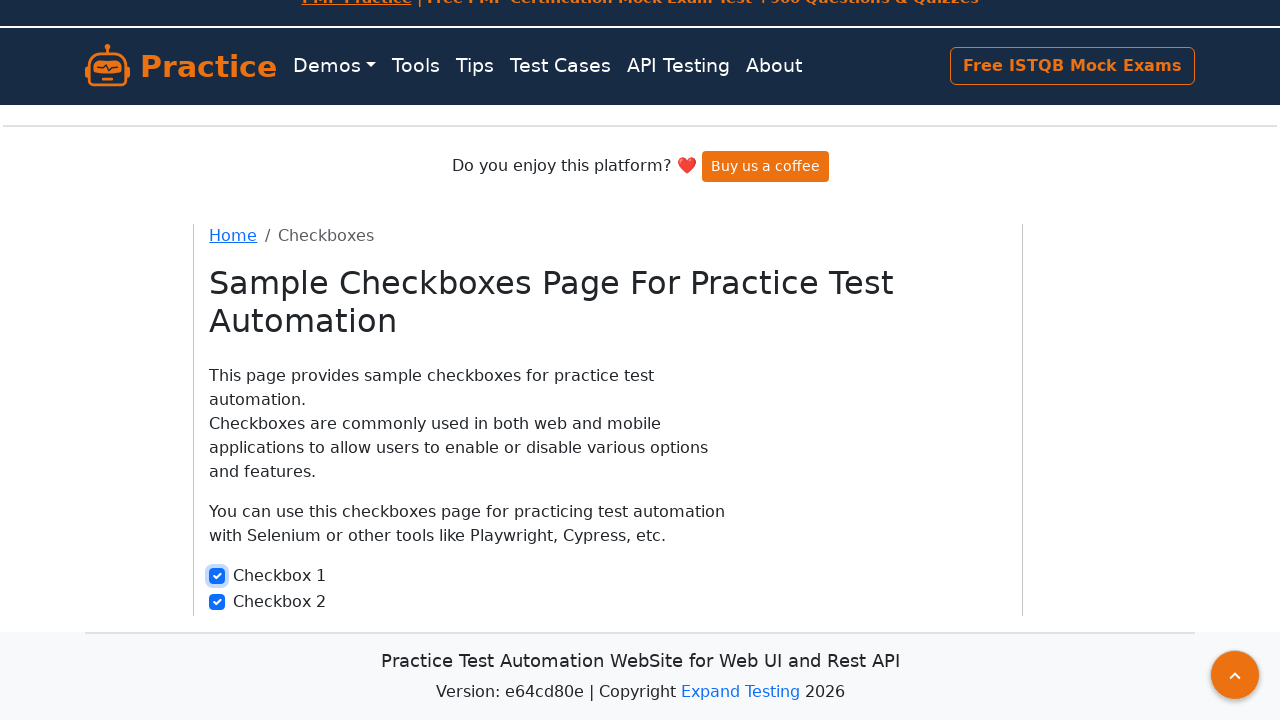

Paused 500ms after clicking checkbox 1
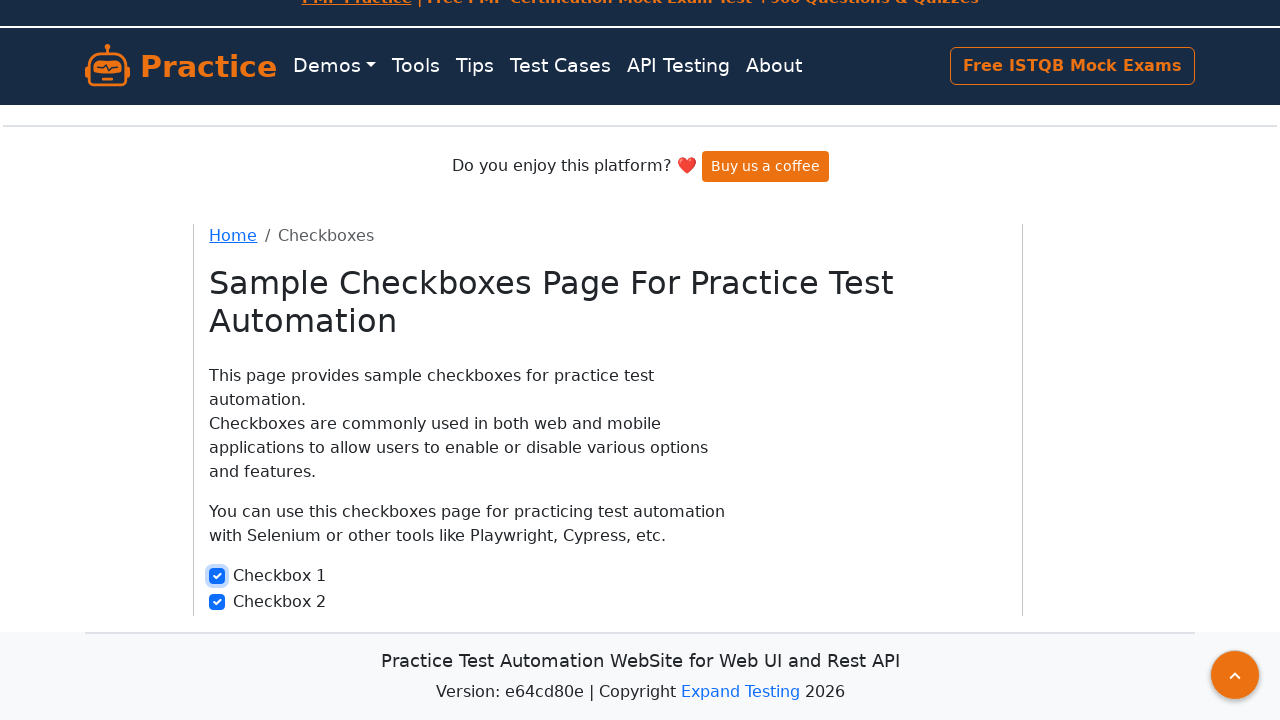

Clicked checkbox 2 of 2 at (217, 602) on input.form-check-input >> nth=1
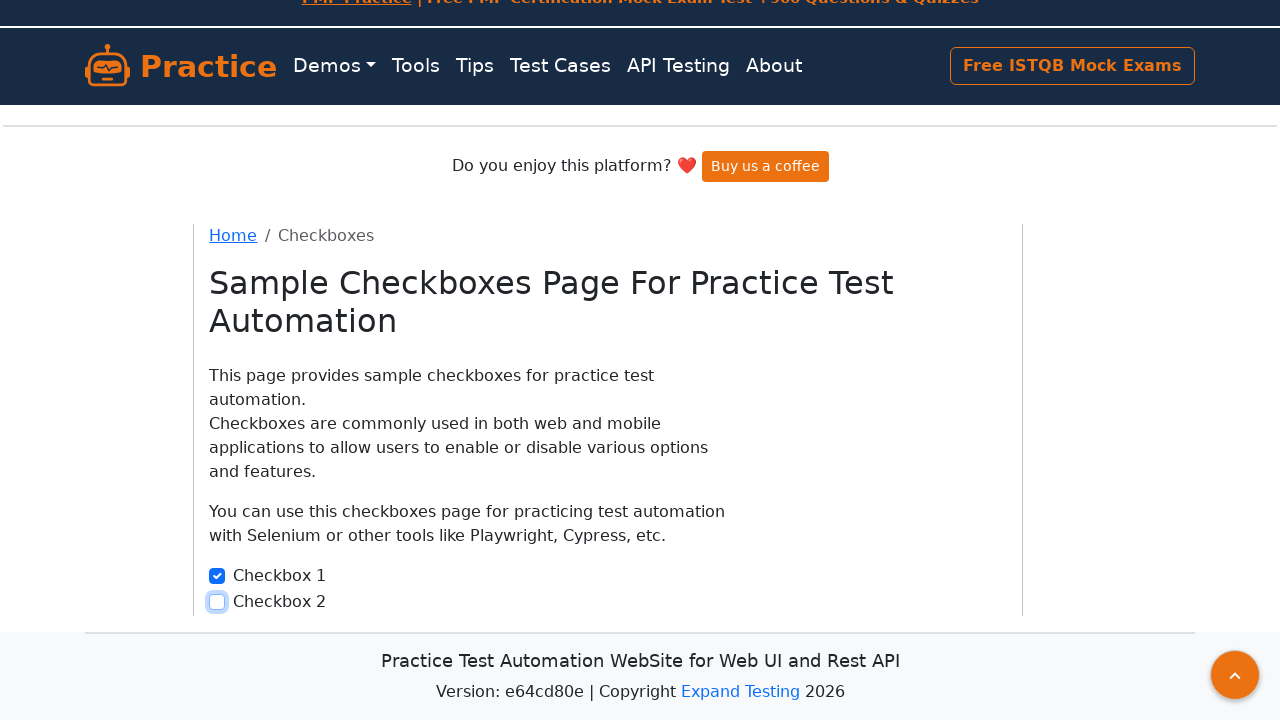

Paused 500ms after clicking checkbox 2
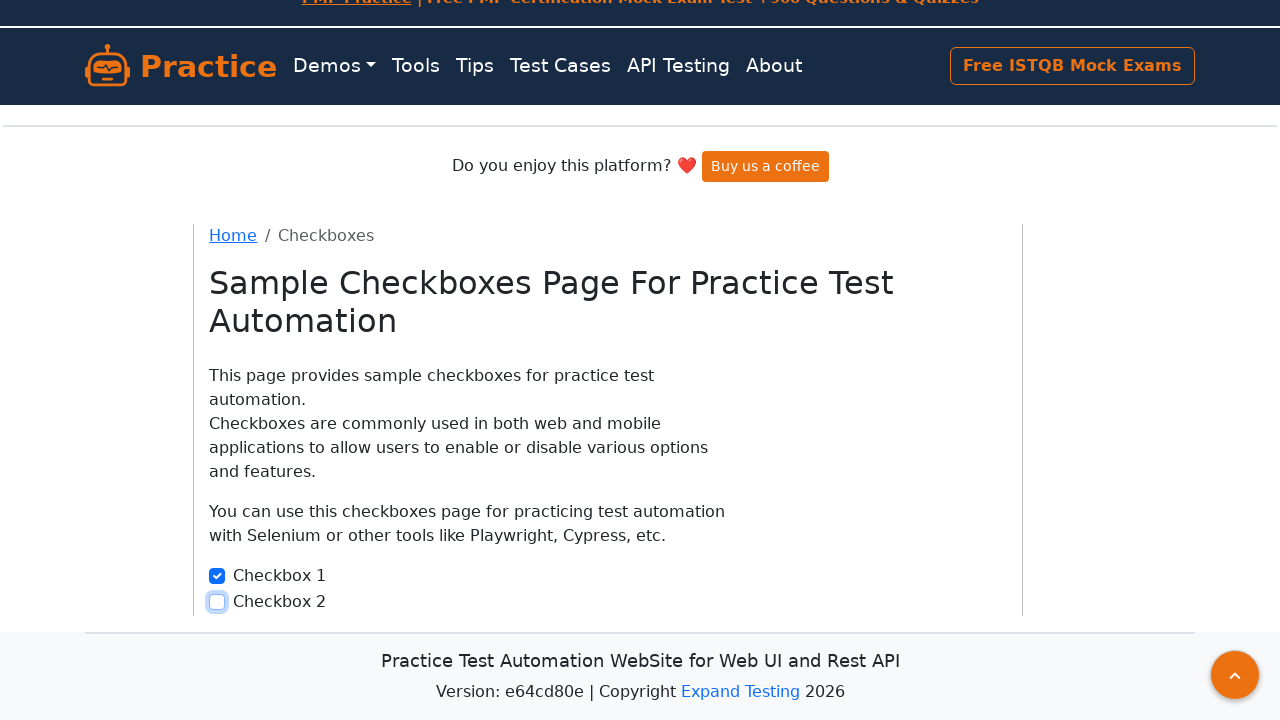

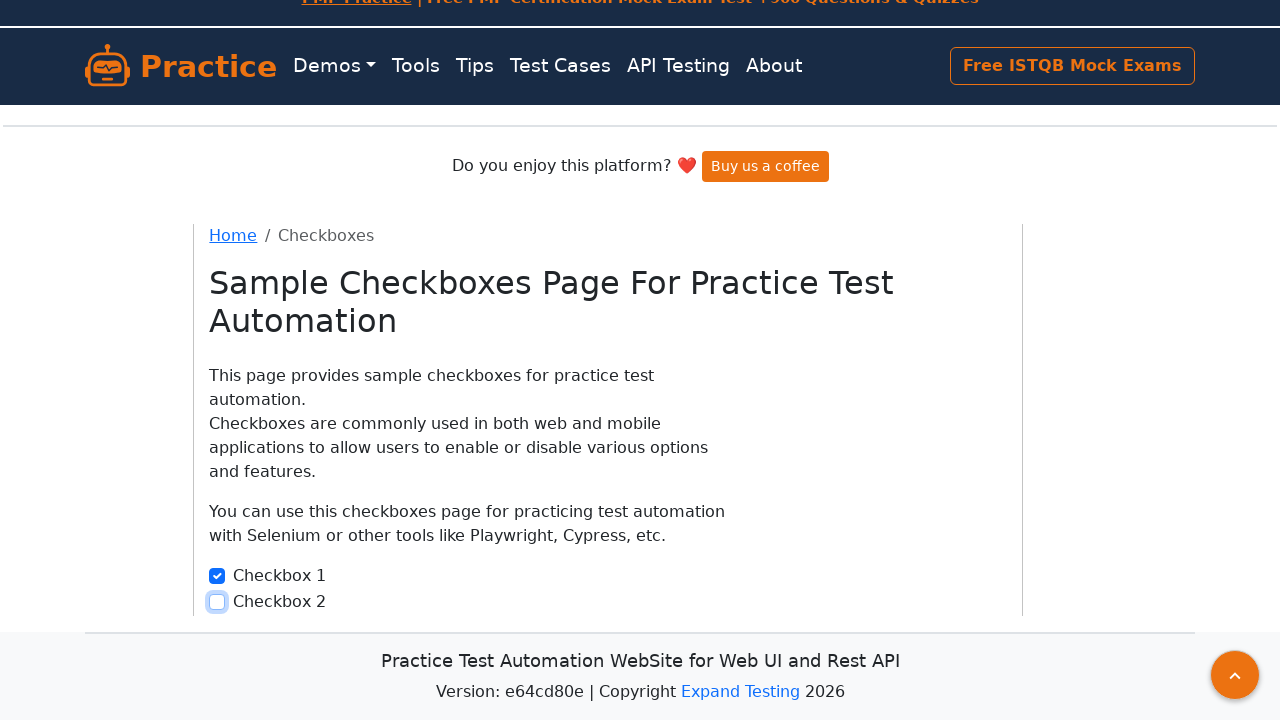